Tests checkbox interaction on W3Schools by switching to an iframe and clicking a checkbox if it's not already selected

Starting URL: https://www.w3schools.com/tags/tryit.asp?filename=tryhtml5_input_type_checkbox

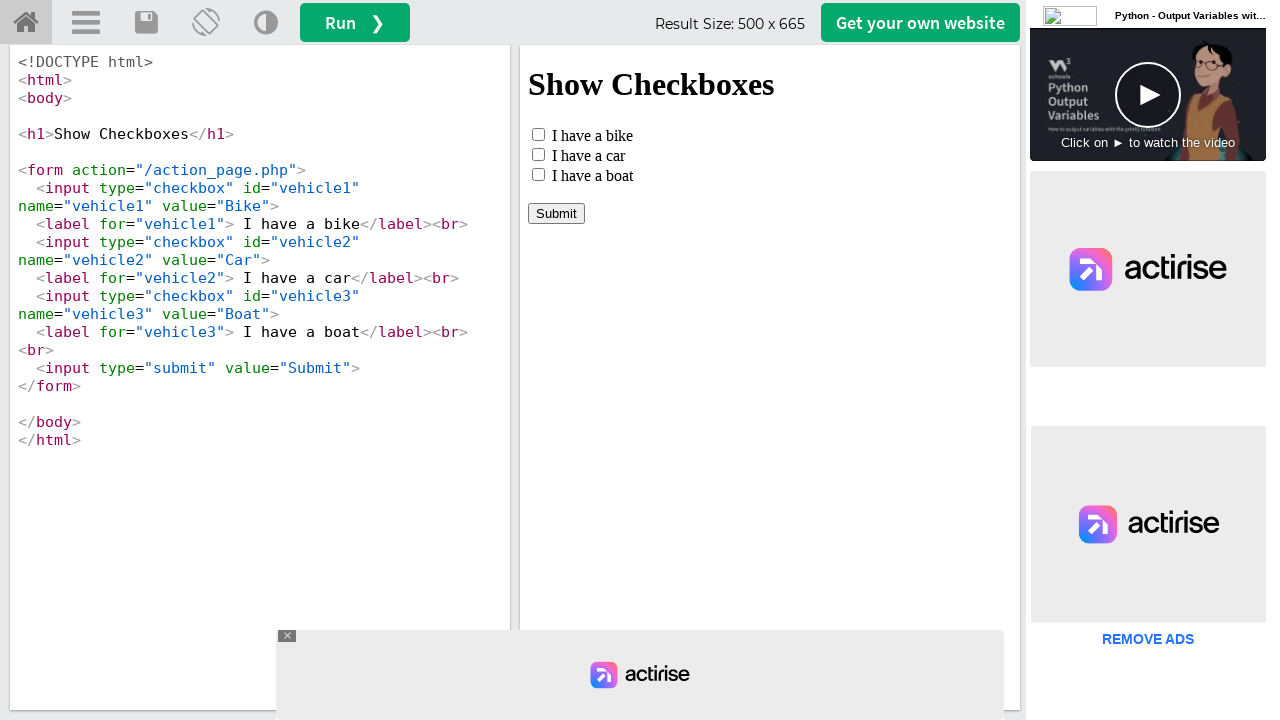

Navigated to W3Schools checkbox example page
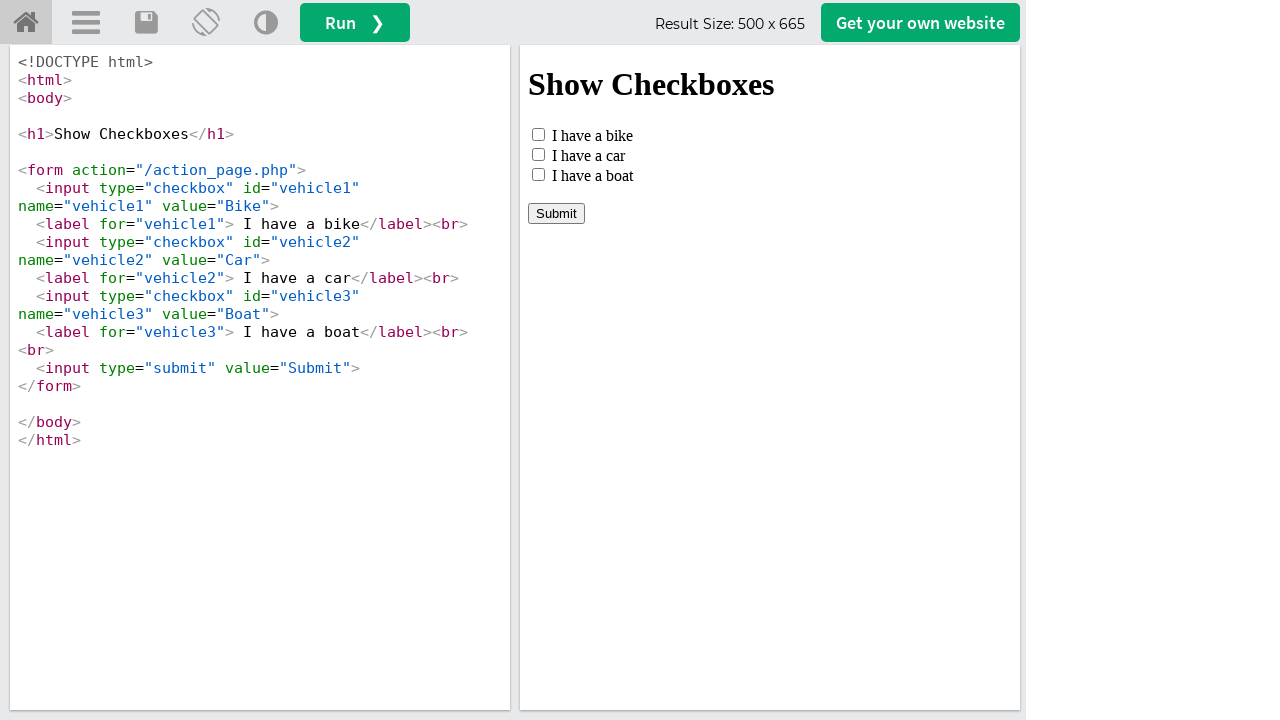

Located iframe with ID 'iframeResult' containing checkbox example
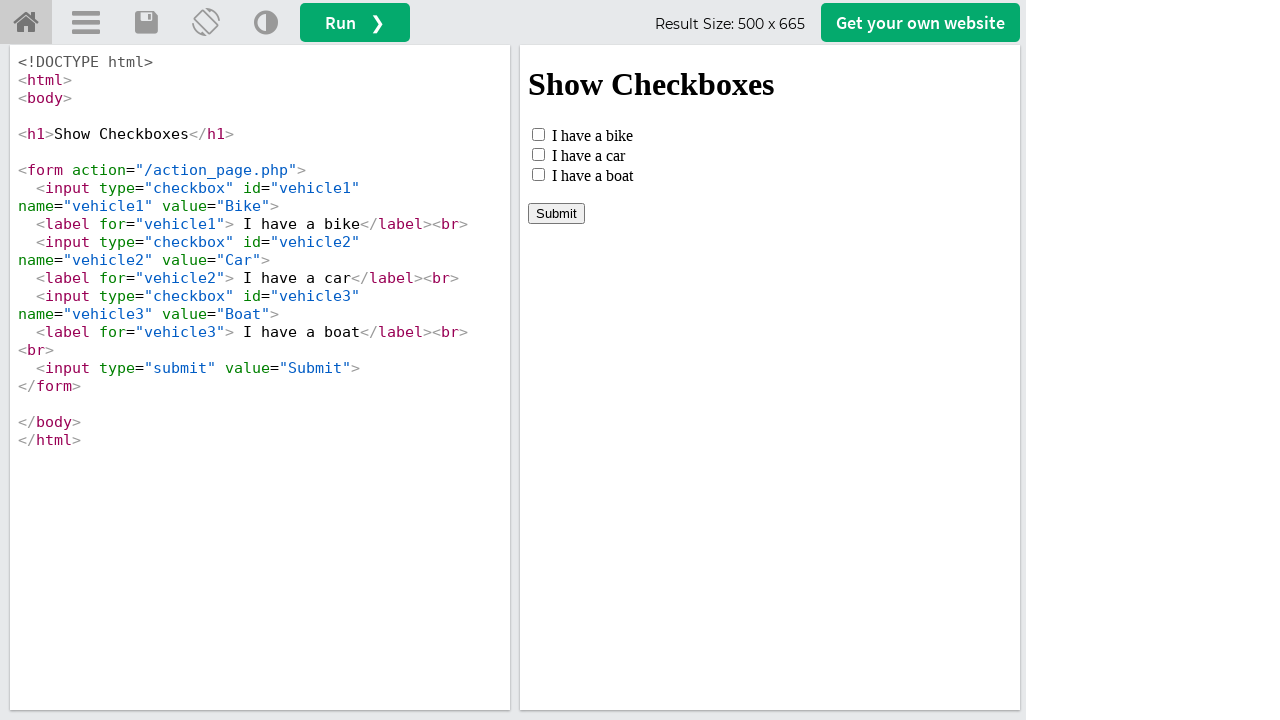

Located checkbox element with ID 'vehicle1' within iframe
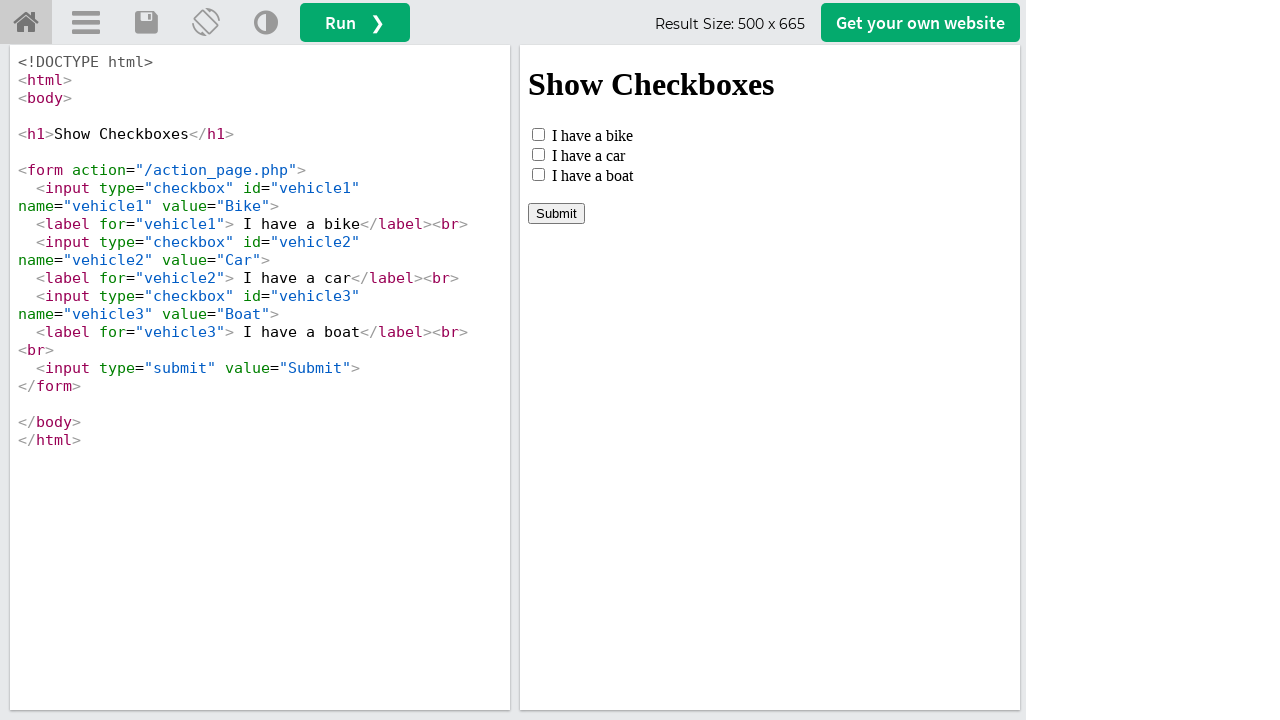

Checkbox is not selected, proceeding to click it
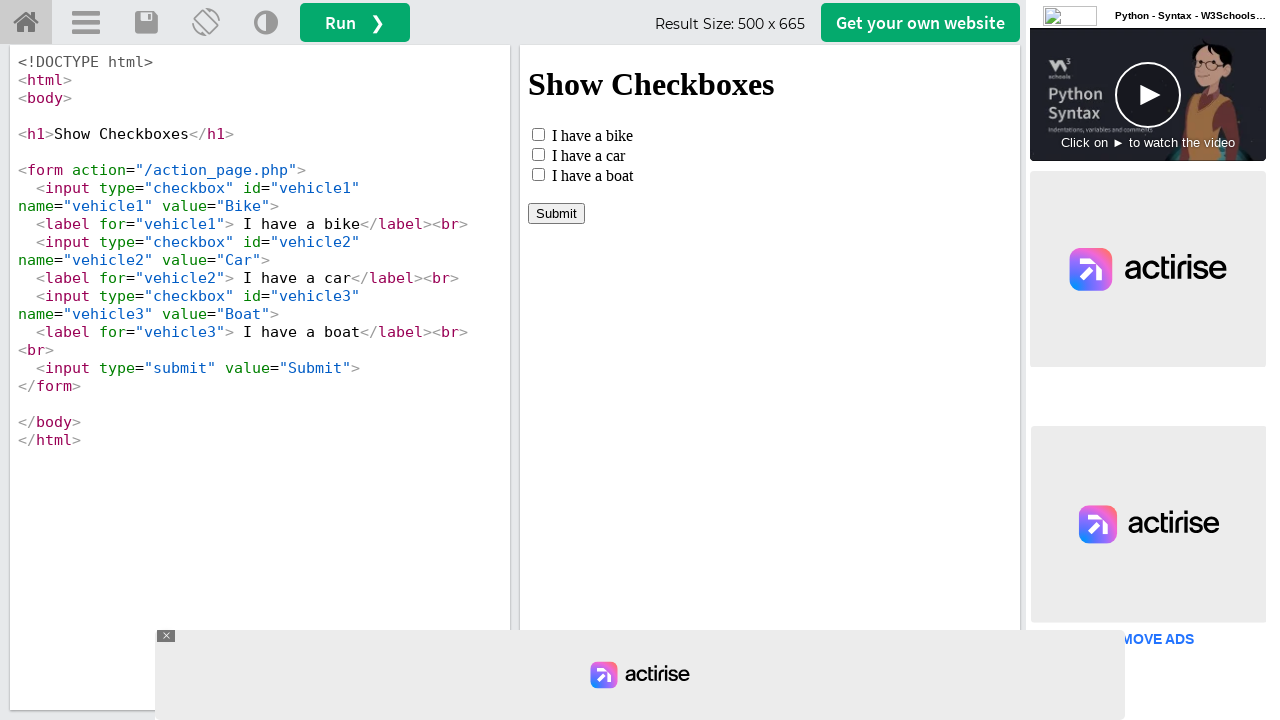

Clicked checkbox to select it at (538, 134) on #iframeResult >> internal:control=enter-frame >> xpath=//*[@id="vehicle1"]
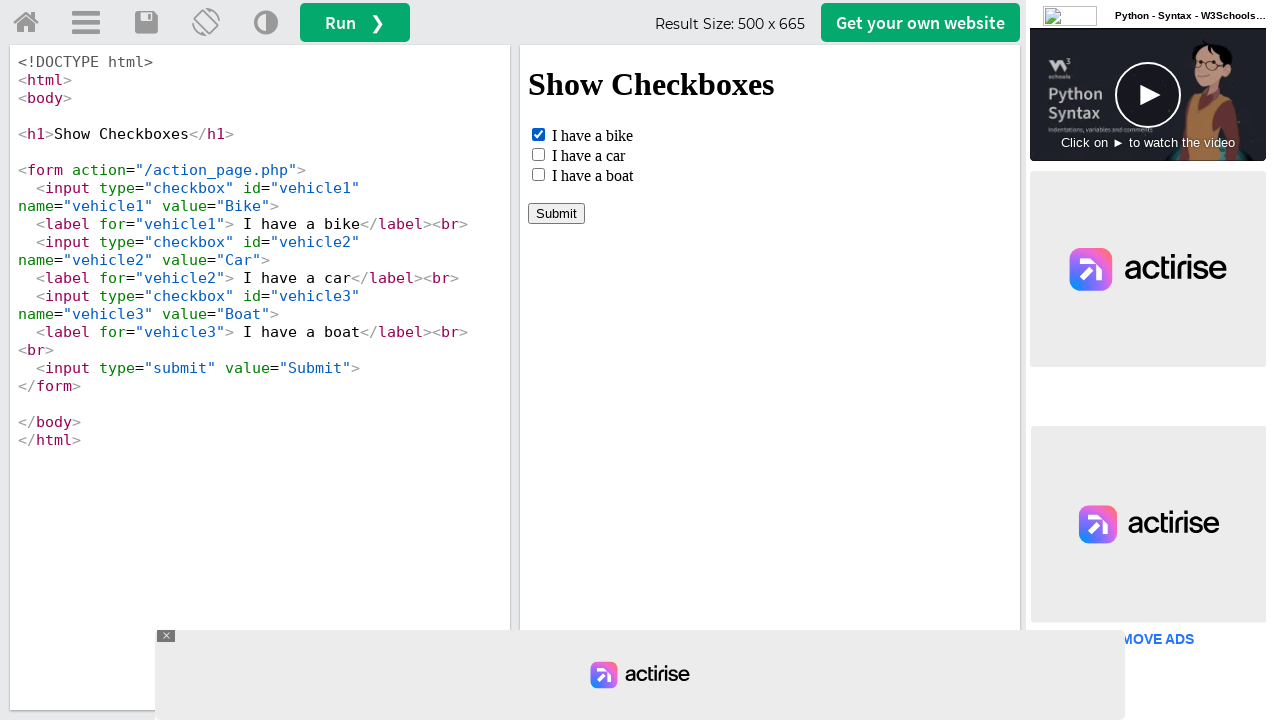

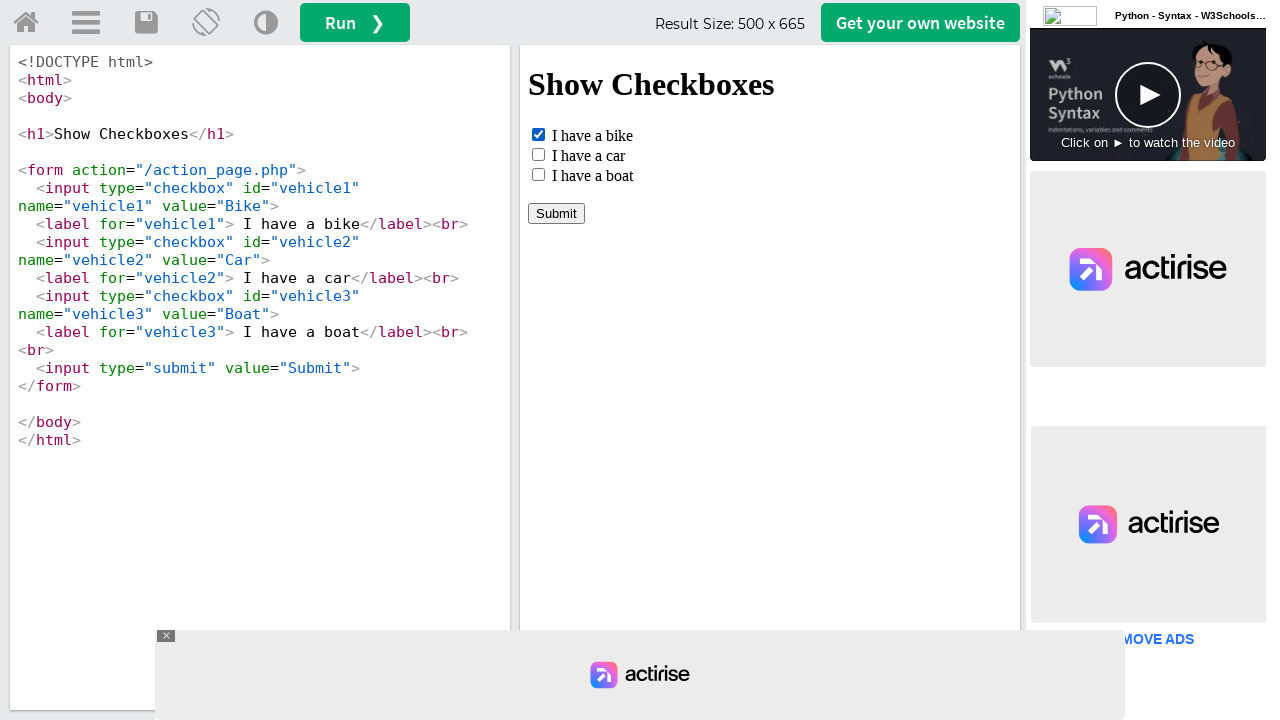